Navigates to a Chrome Web Store extension page and clicks on the "Extensions" navigation link to browse extensions.

Starting URL: https://chromewebstore.google.com/detail/midscene/gbldofcpkknbggpkmbdaefngejllnief

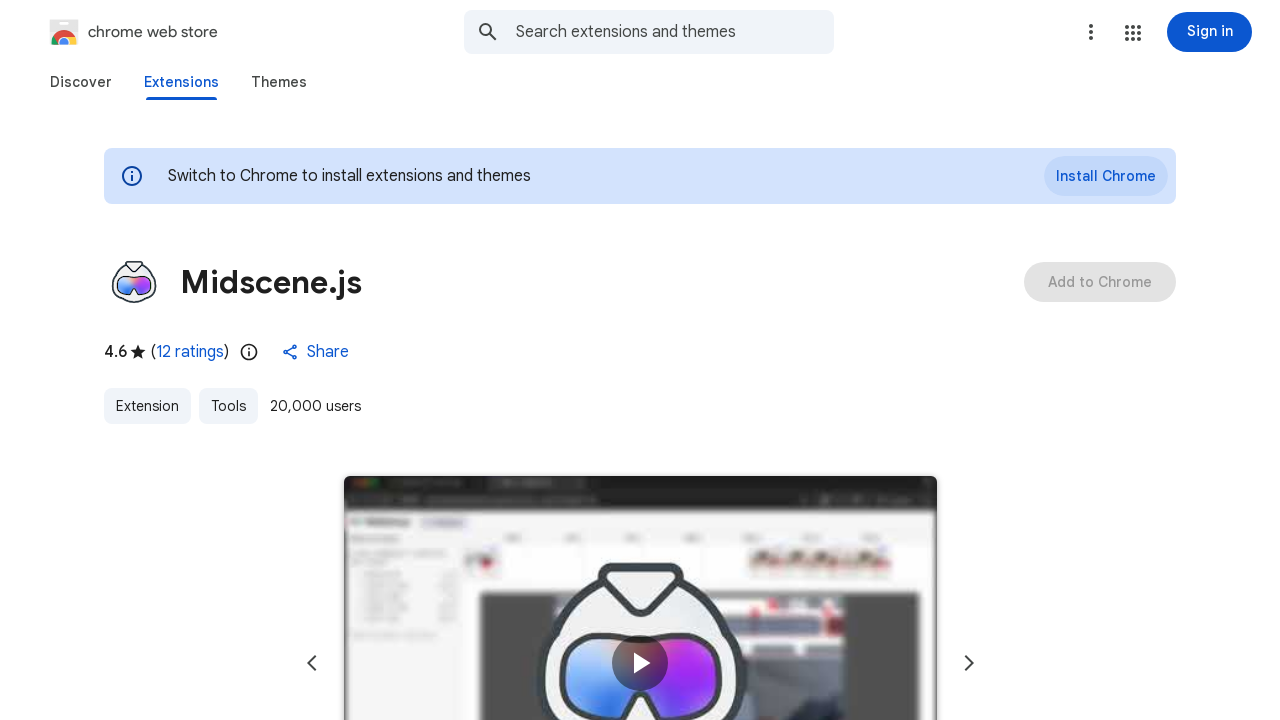

Waited for page to load (domcontentloaded)
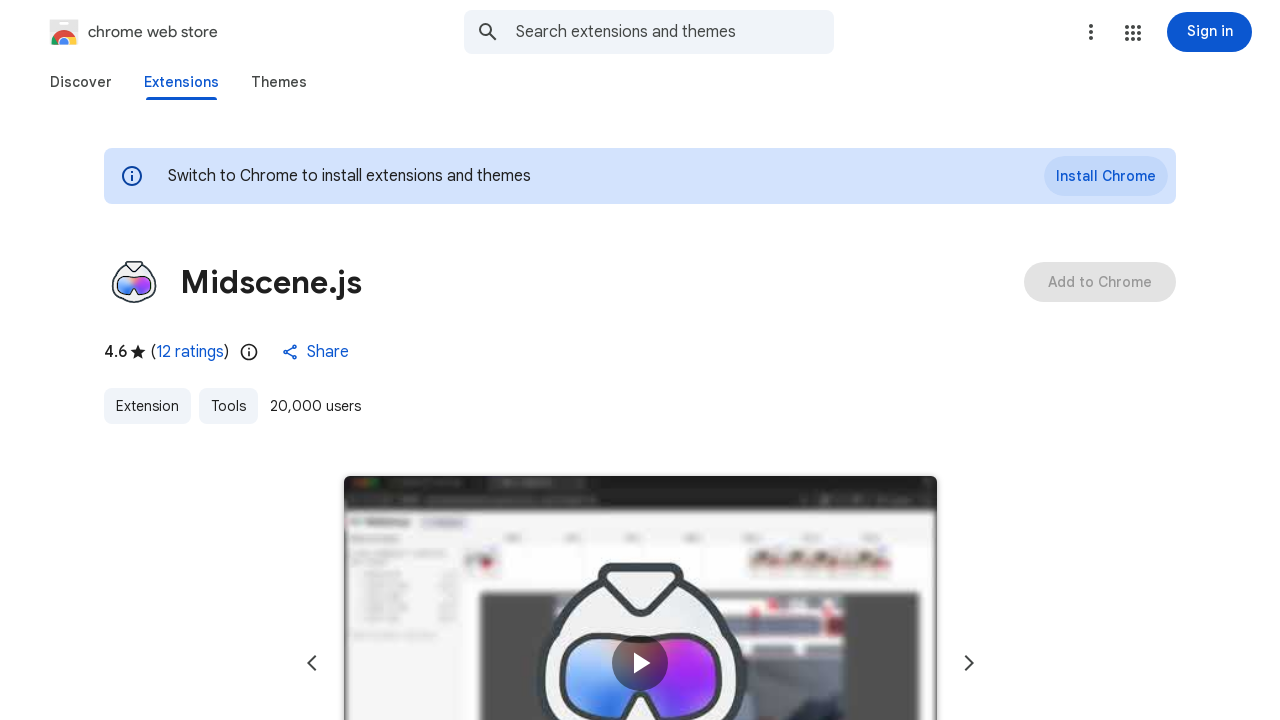

Clicked on 'Extensions' navigation link at (182, 82) on internal:text="Extensions"s
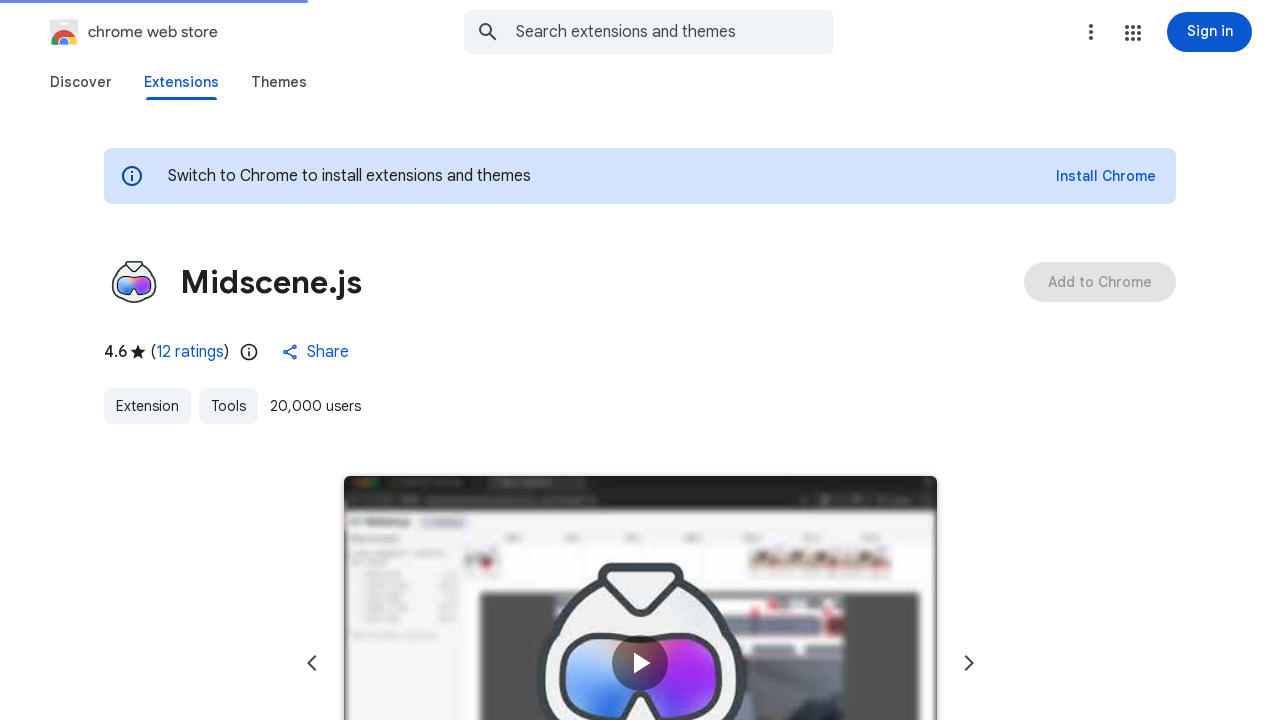

Waited for extensions page to load (domcontentloaded)
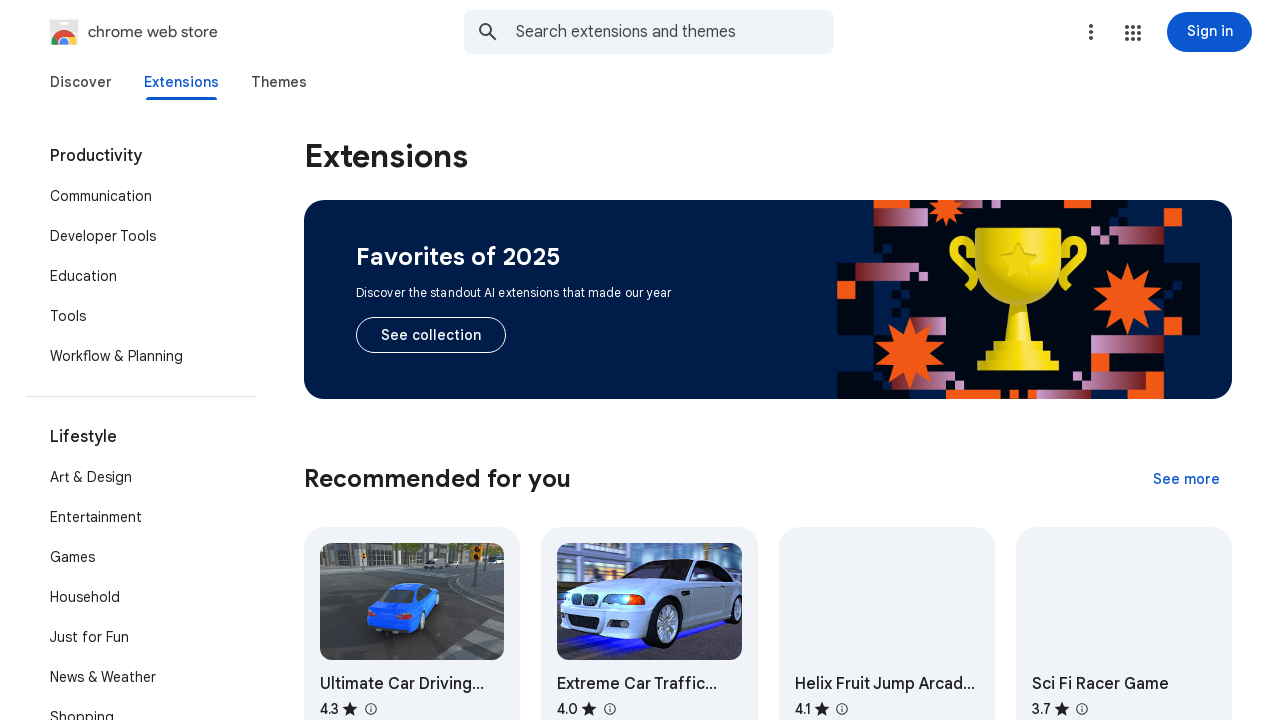

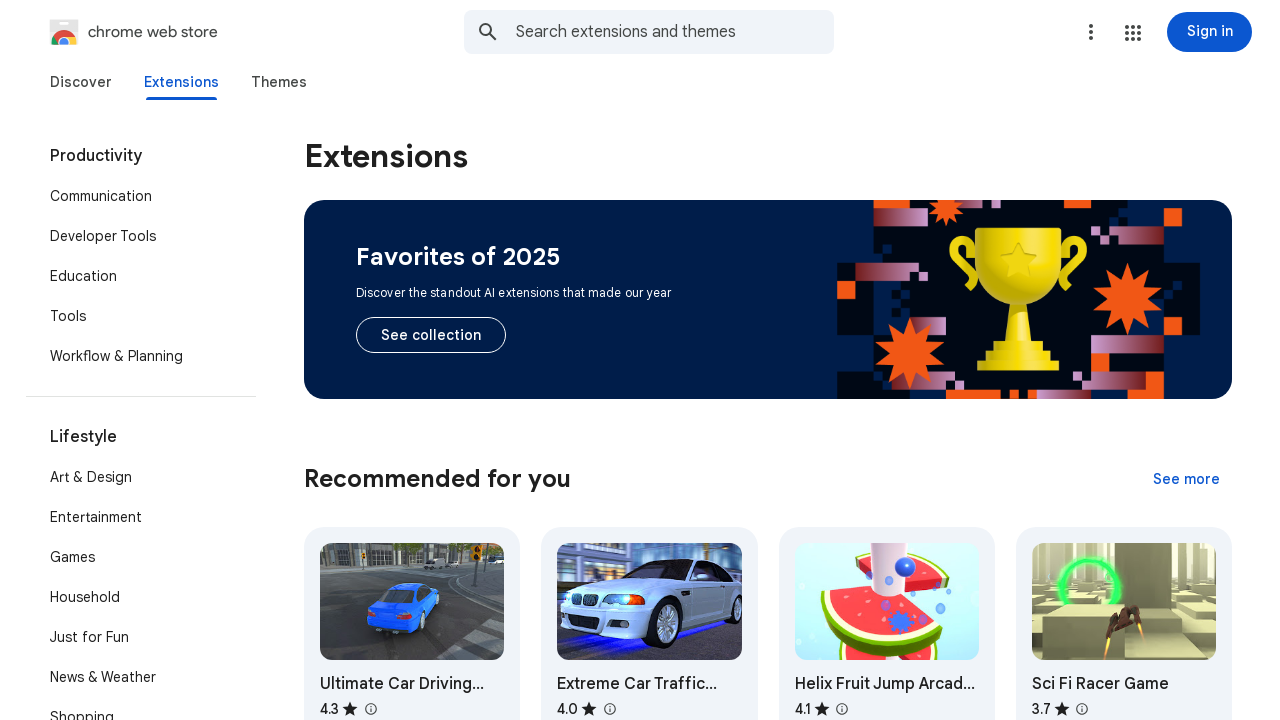